Tests index page navigation by verifying links are present, clicking the first few links to navigate to different pages, and navigating back.

Starting URL: https://katalon-test.s3.amazonaws.com/aut/html/index.html

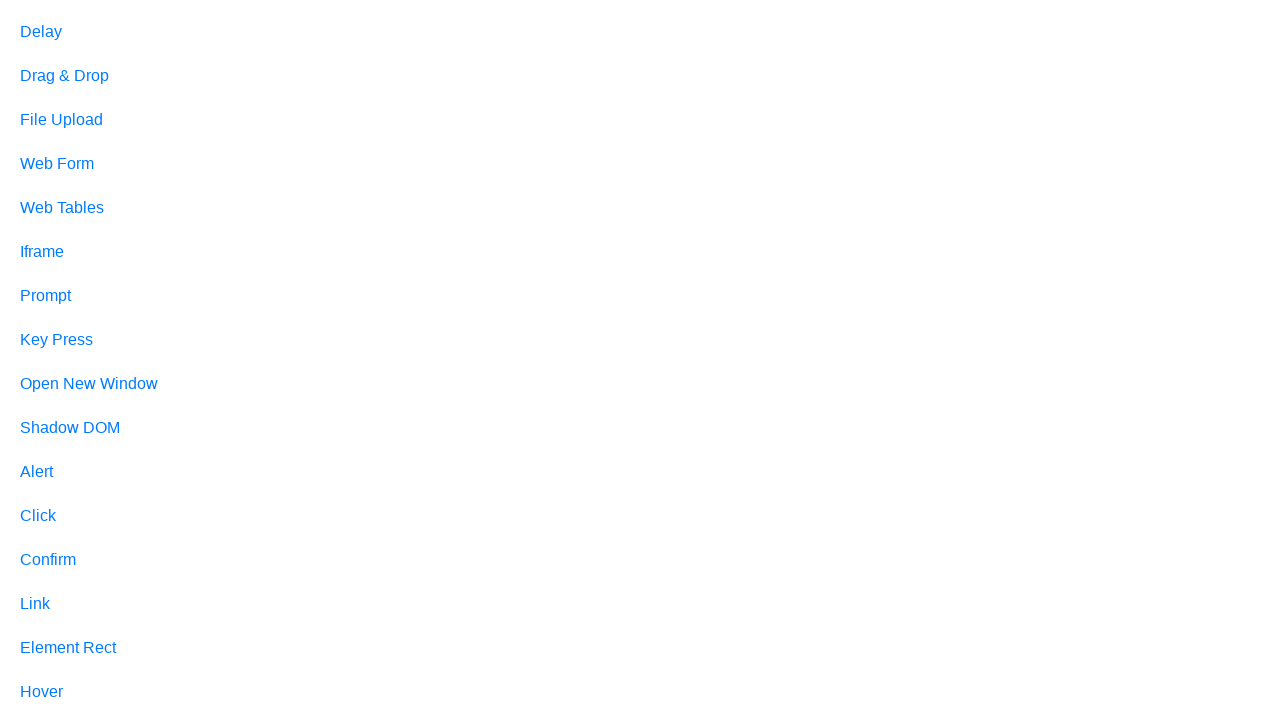

Navigated to index page at https://katalon-test.s3.amazonaws.com/aut/html/index.html
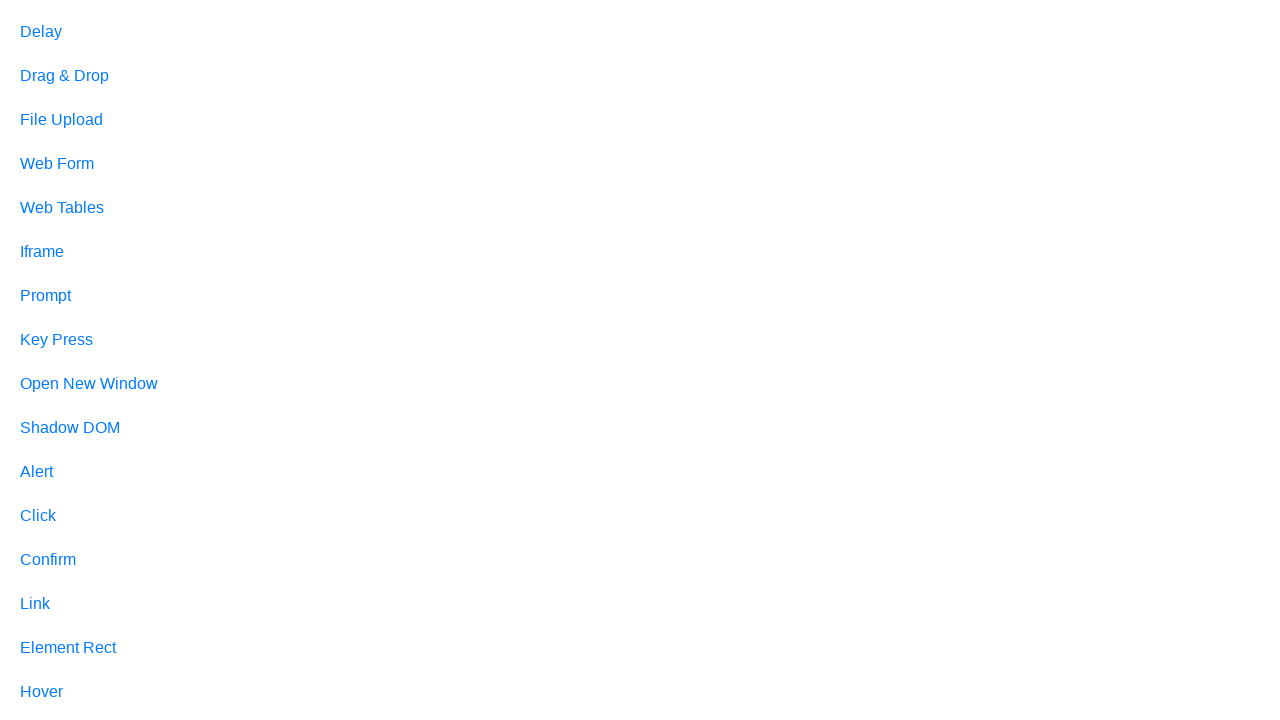

Links loaded on index page
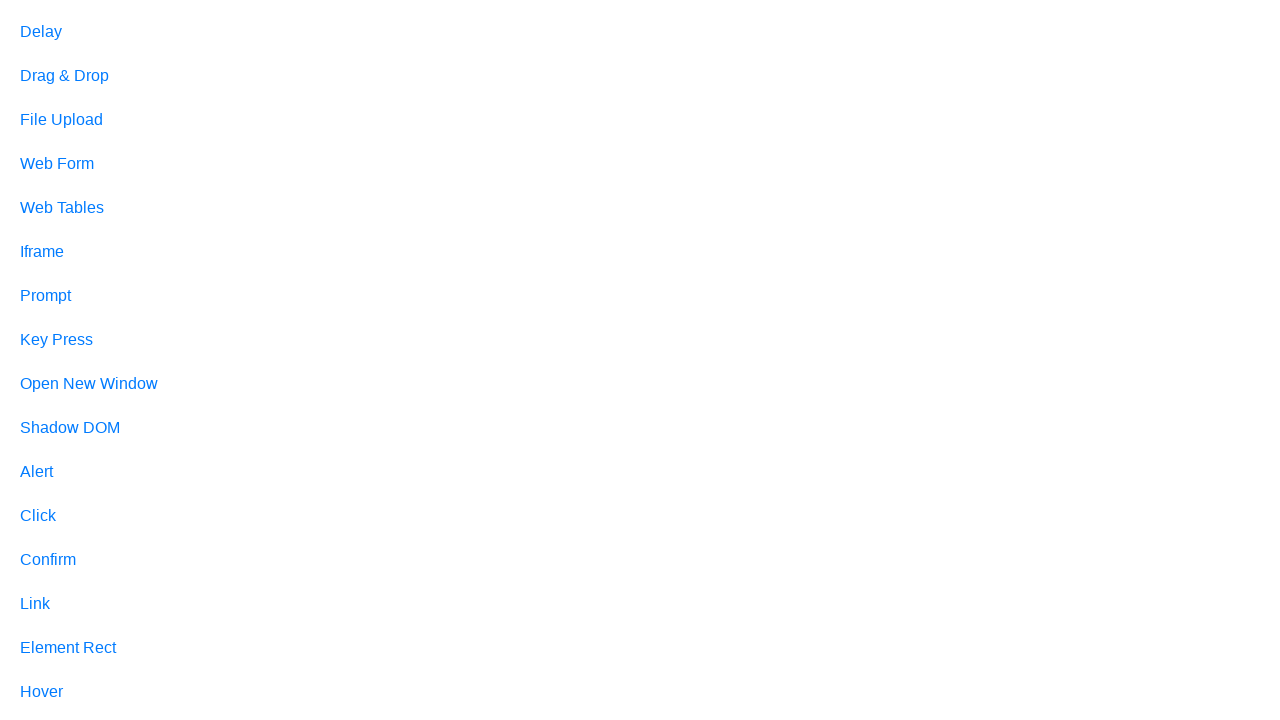

Located all links on page
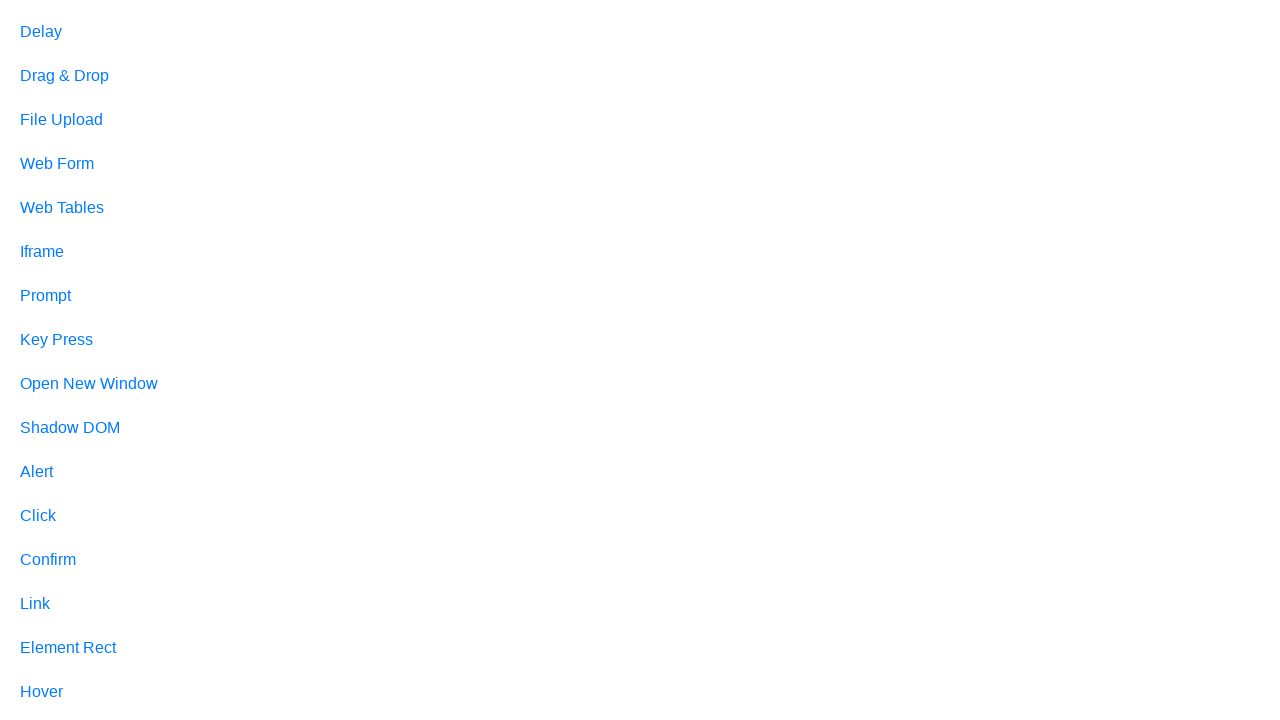

Found 24 links on index page
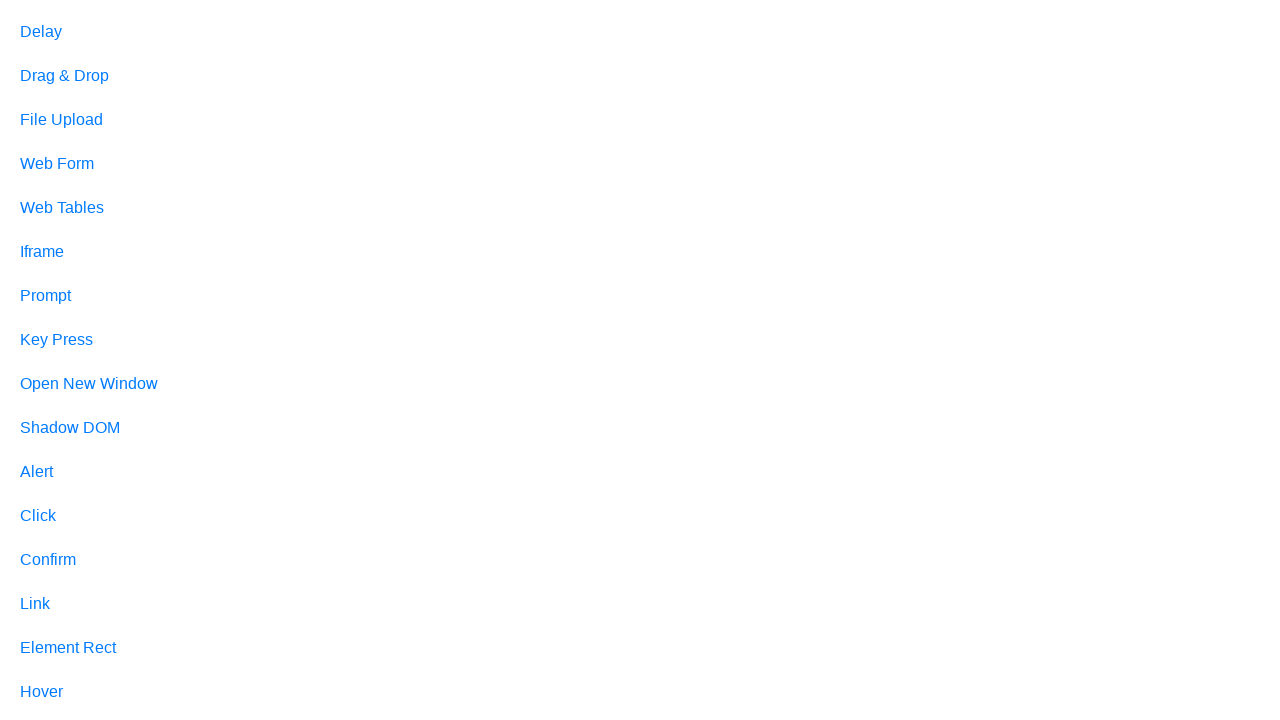

Clicked link 1 on index page at (41, 32) on a >> nth=0
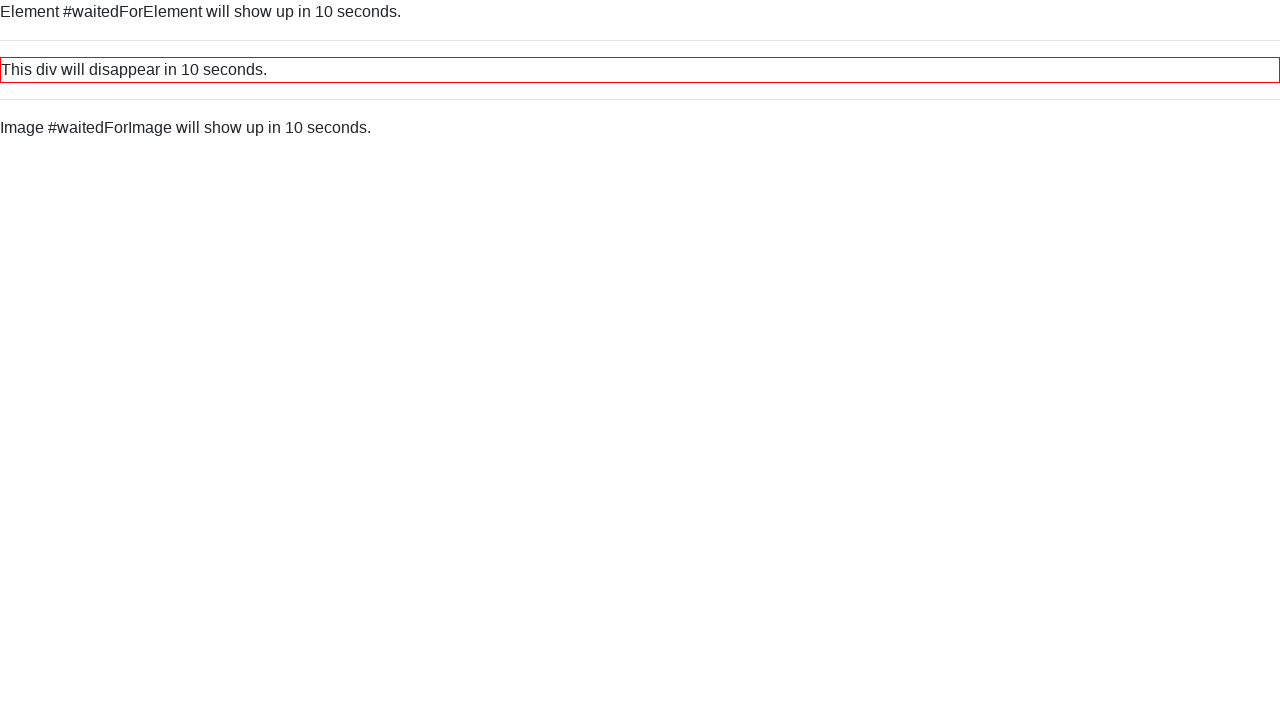

Page loaded after clicking link 1
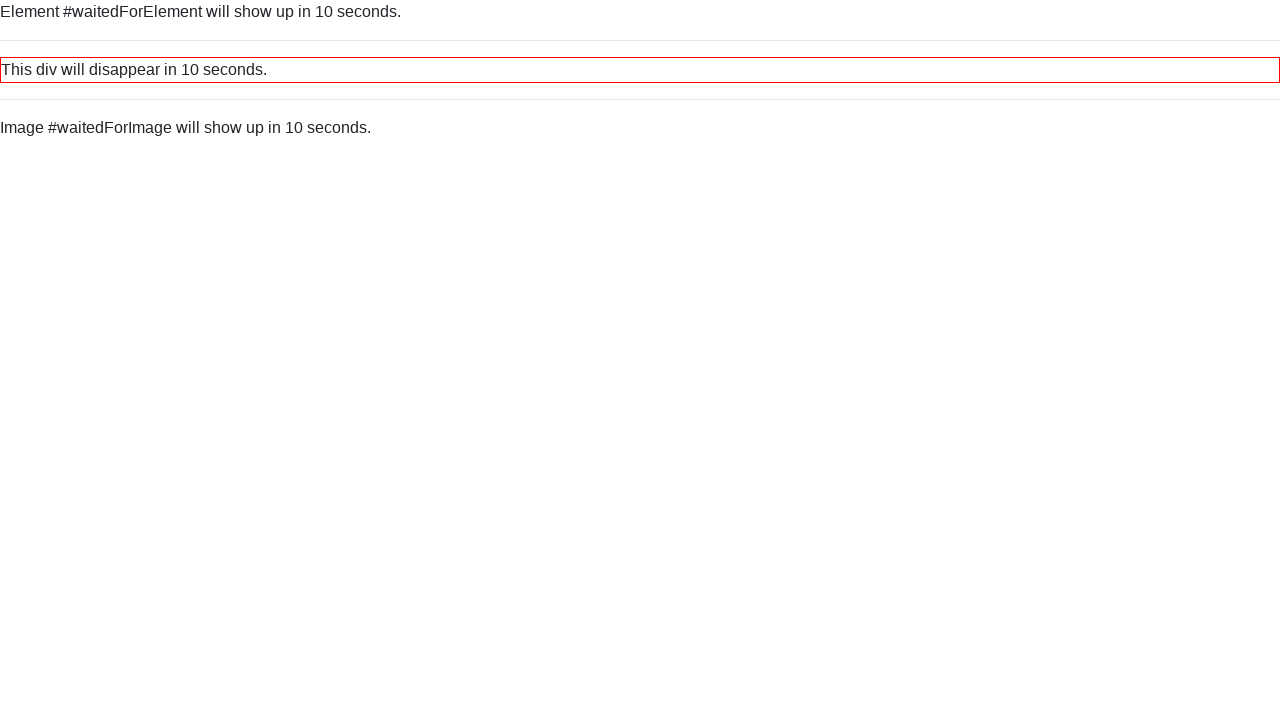

Navigated back from link 1
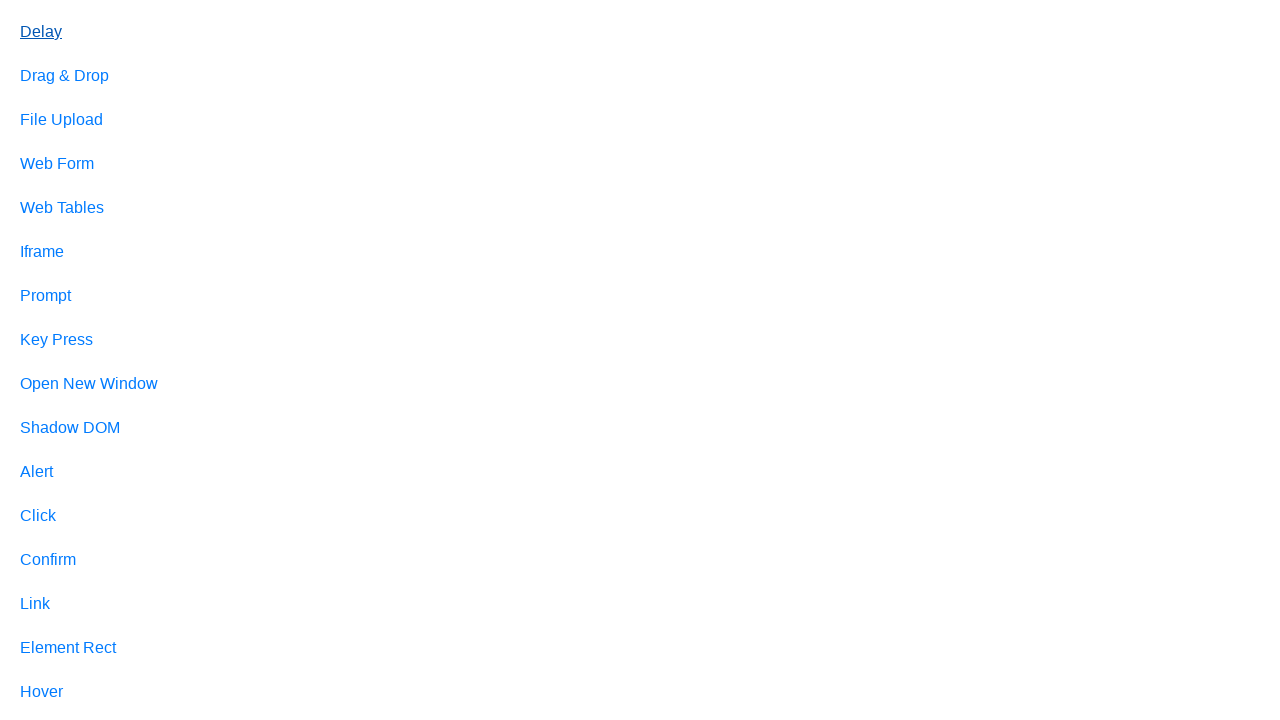

Returned to index page after navigating back from link 1
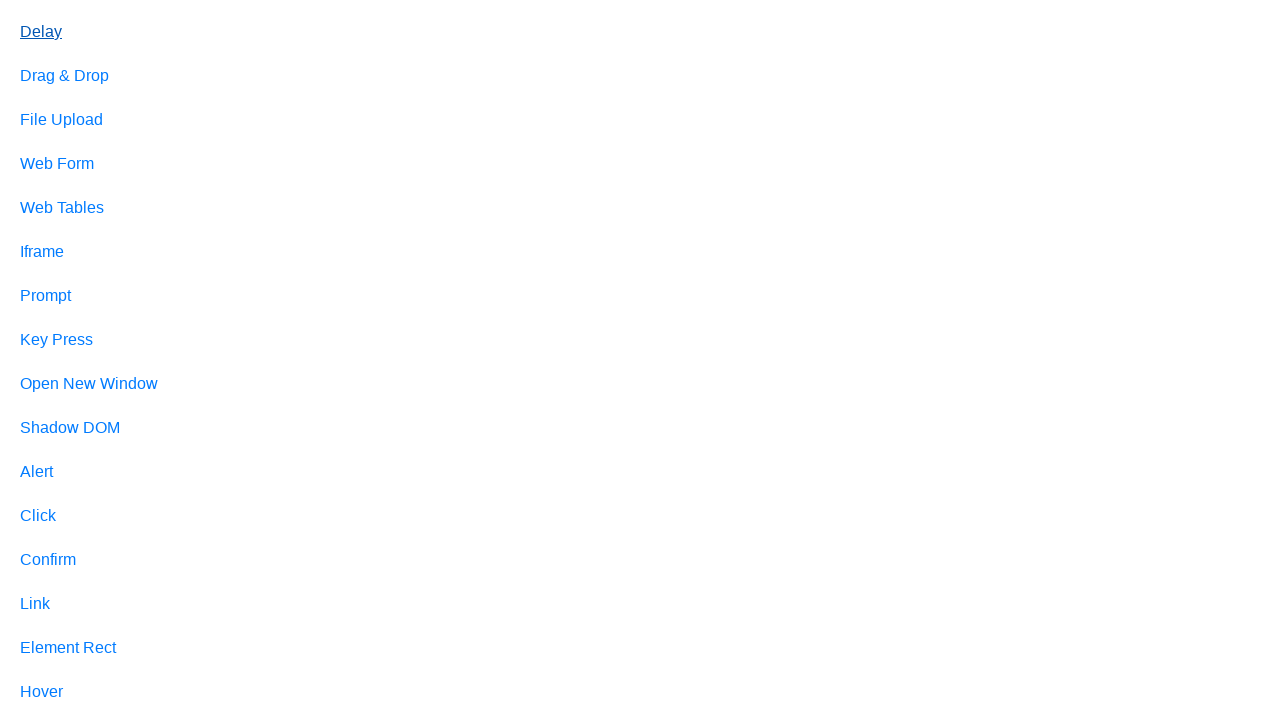

Refreshed links reference after returning to index page
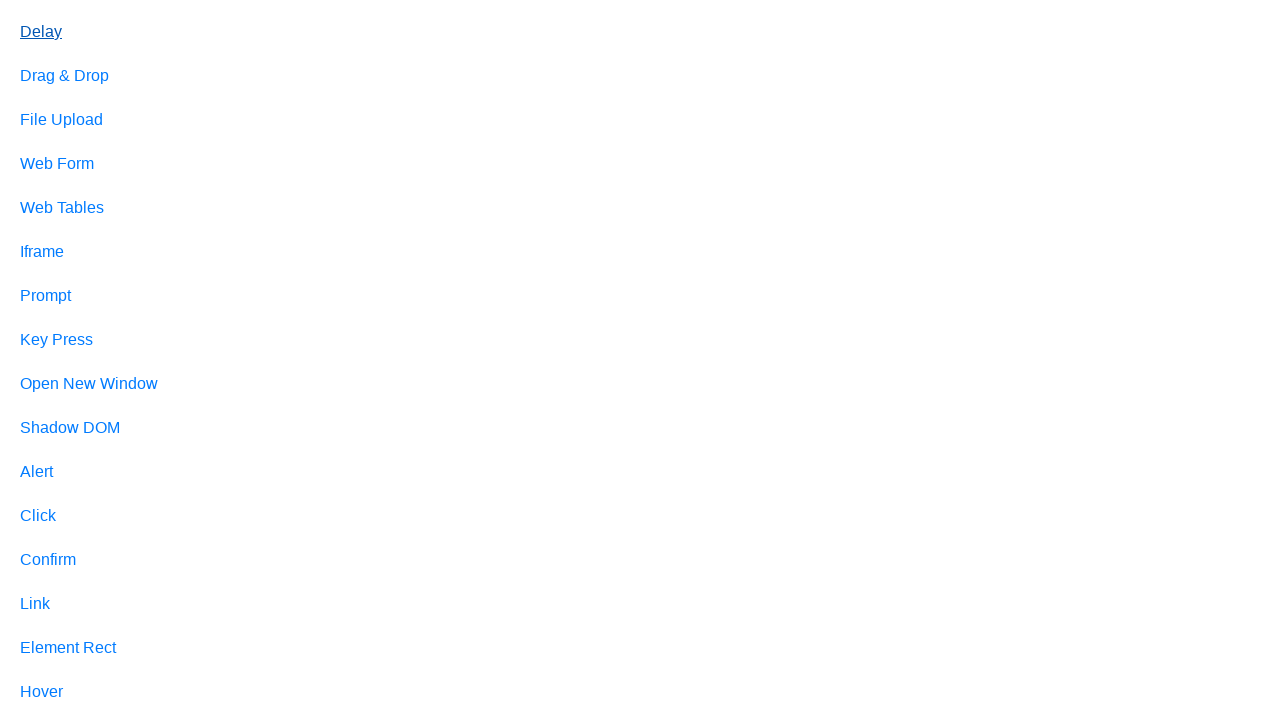

Clicked link 2 on index page at (64, 76) on a >> nth=1
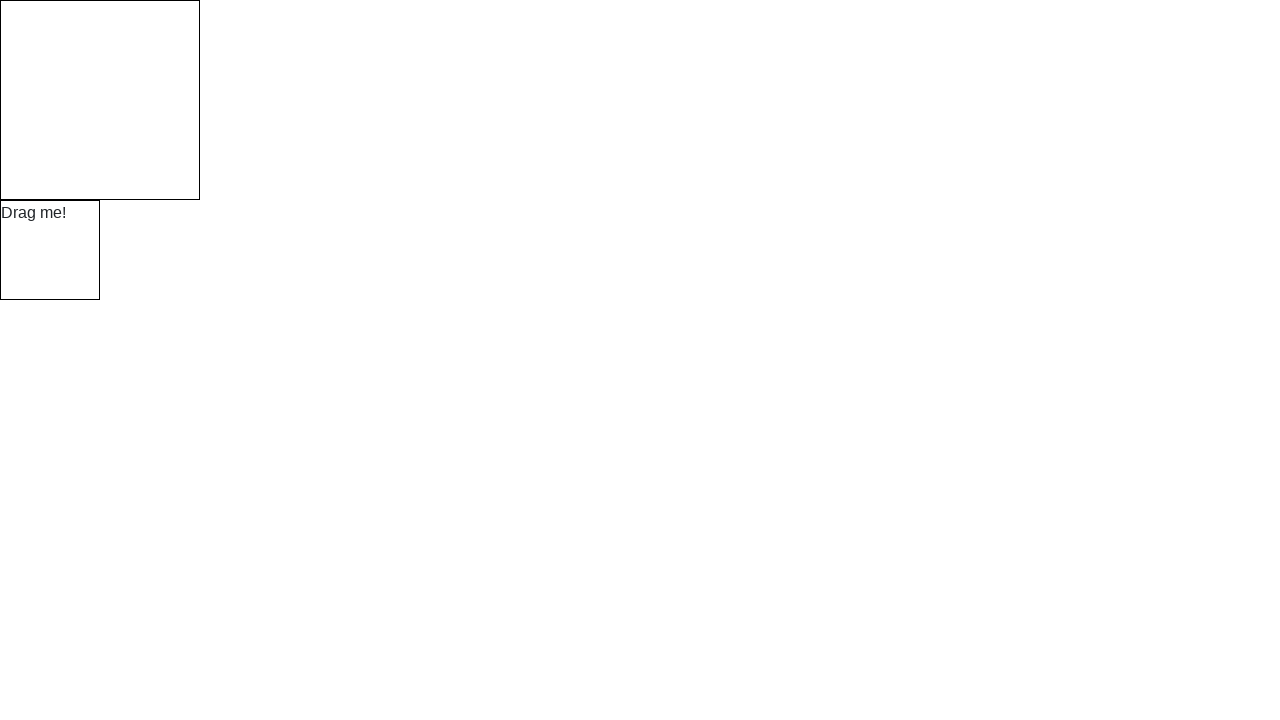

Page loaded after clicking link 2
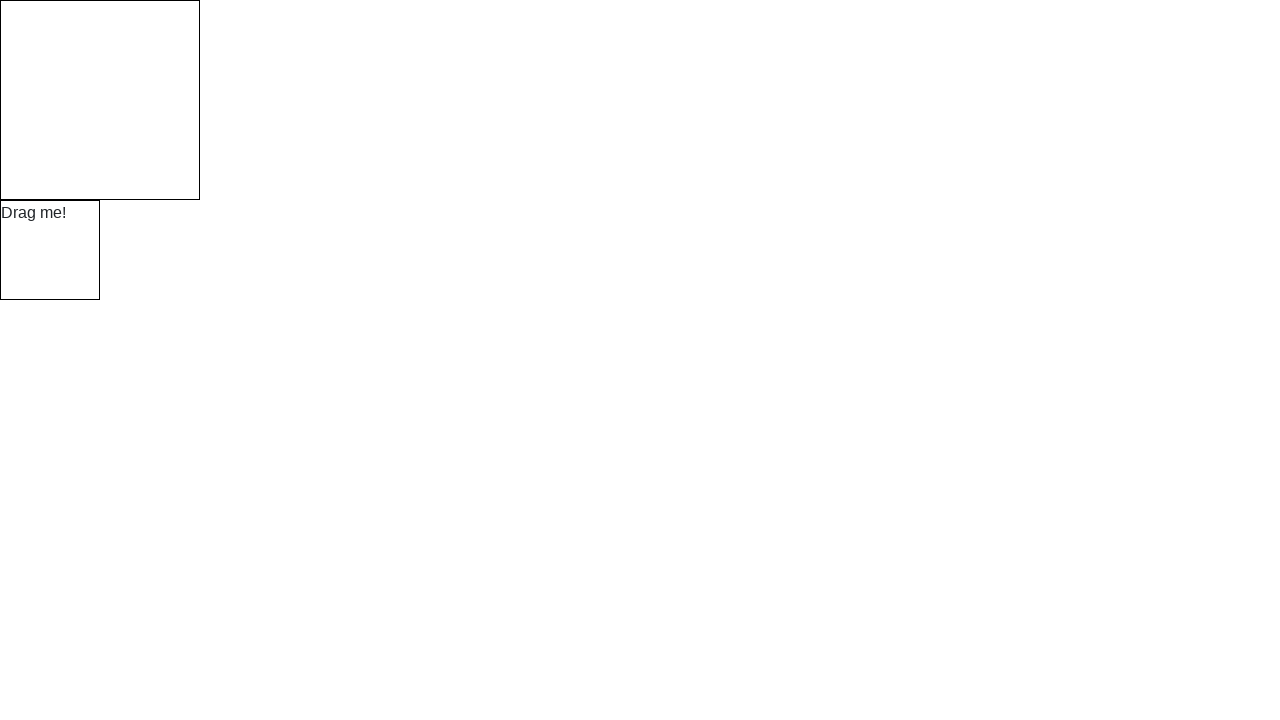

Navigated back from link 2
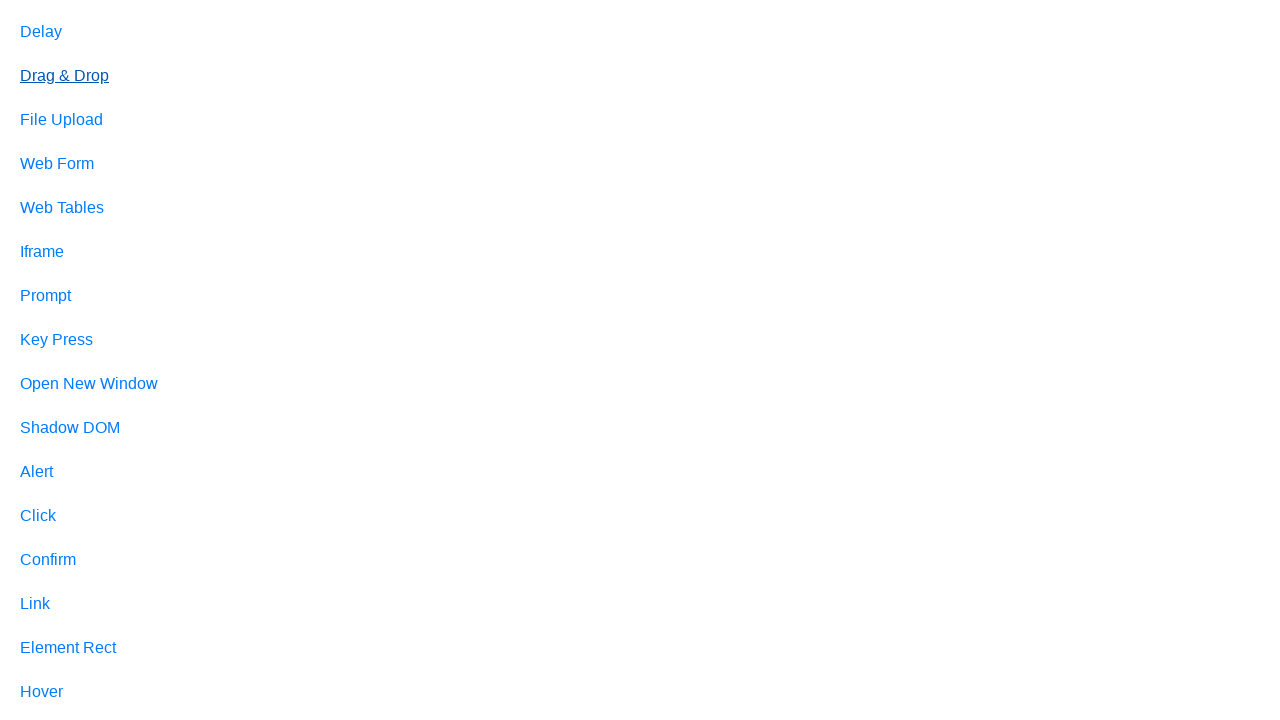

Returned to index page after navigating back from link 2
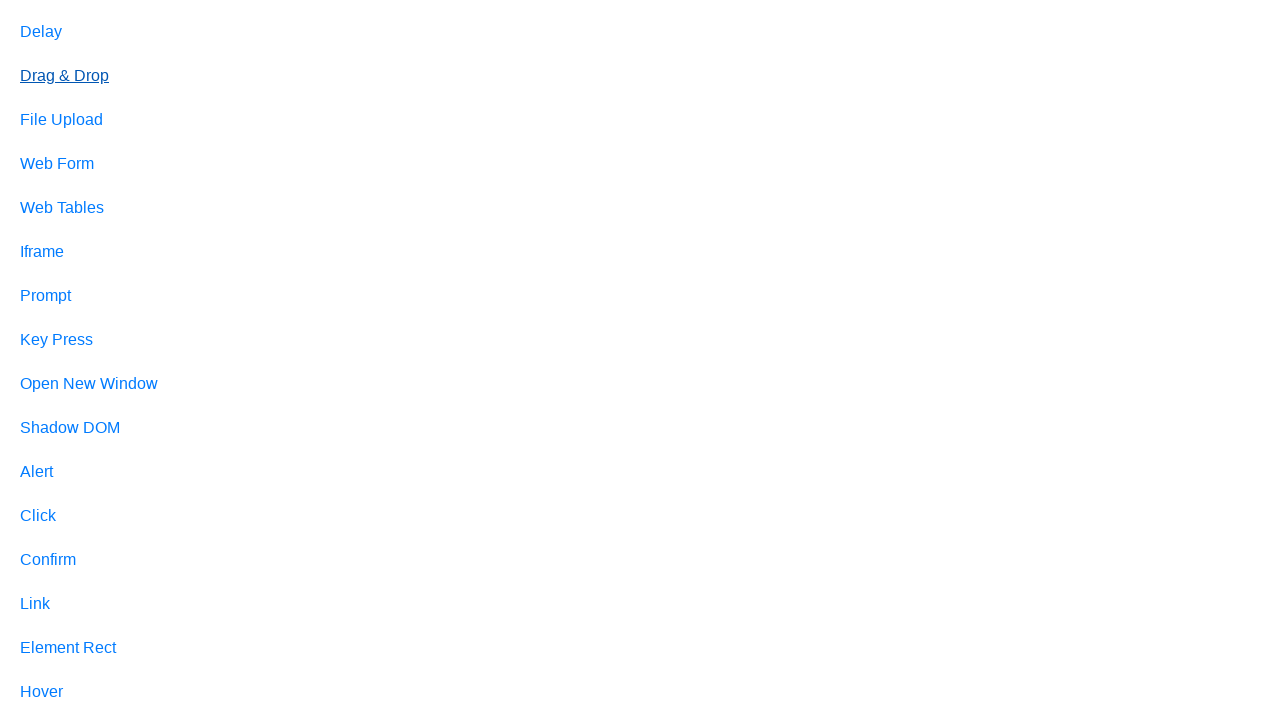

Refreshed links reference after returning to index page
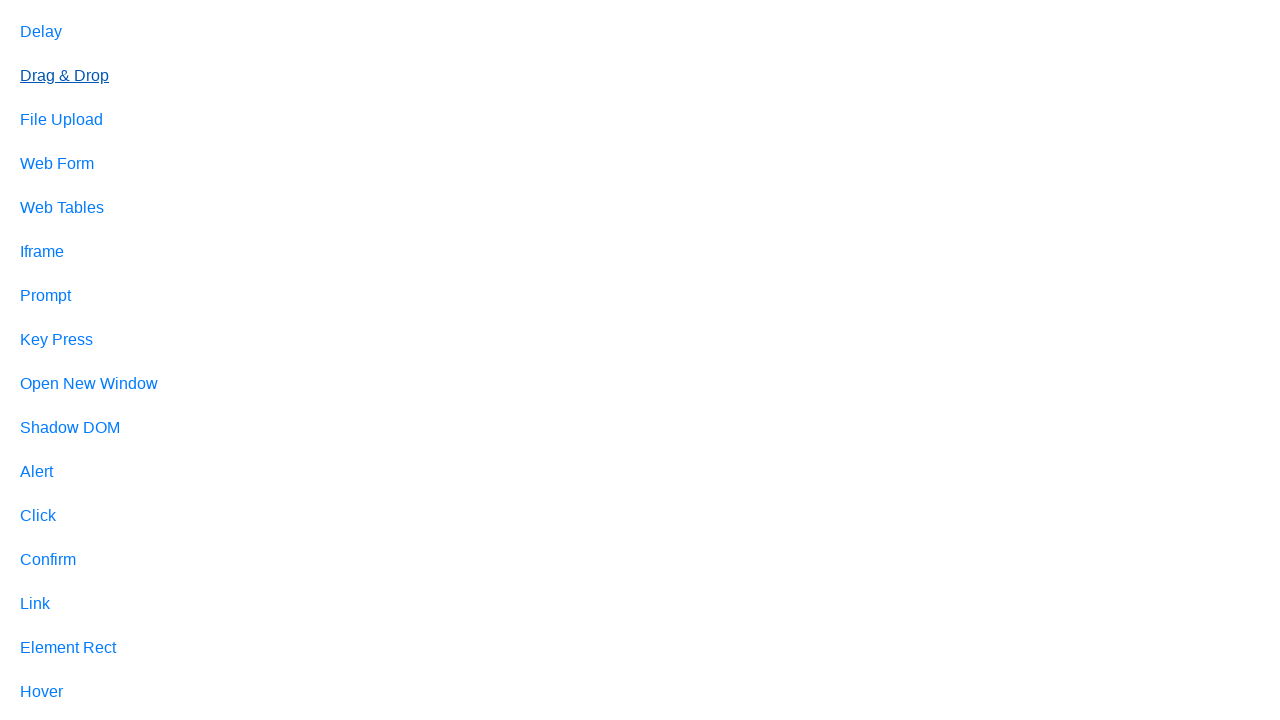

Clicked link 3 on index page at (62, 120) on a >> nth=2
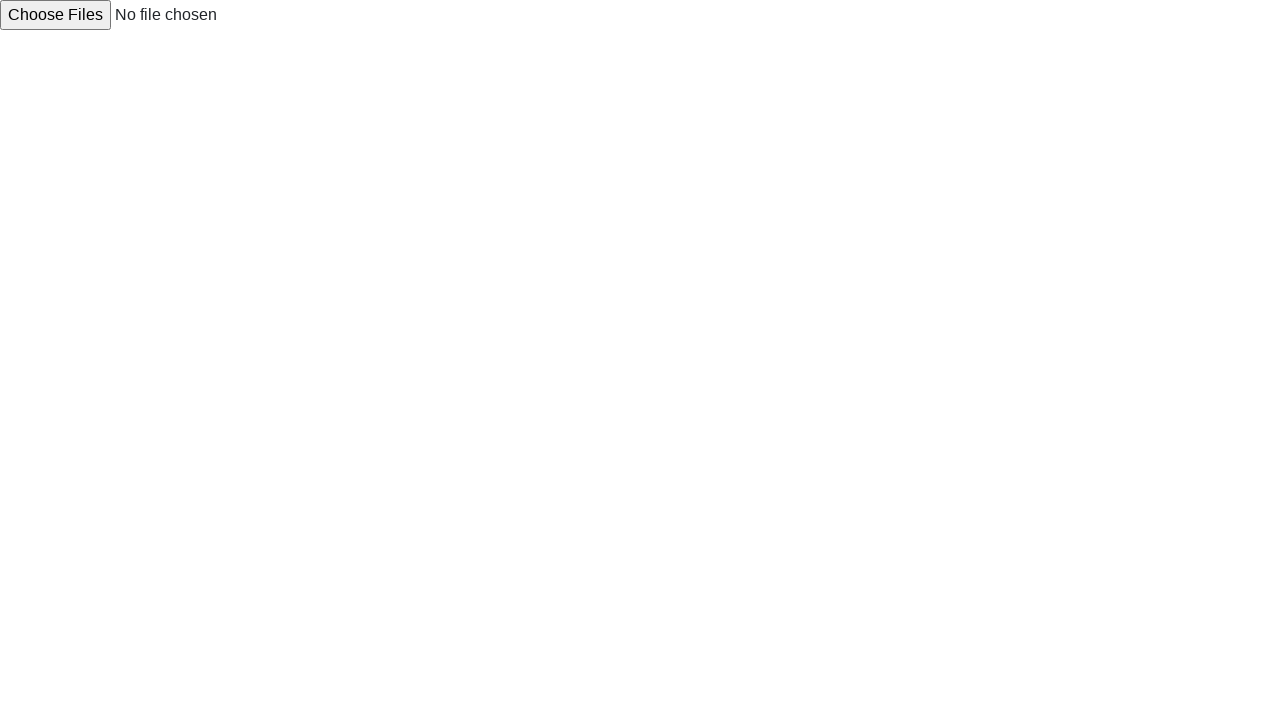

Page loaded after clicking link 3
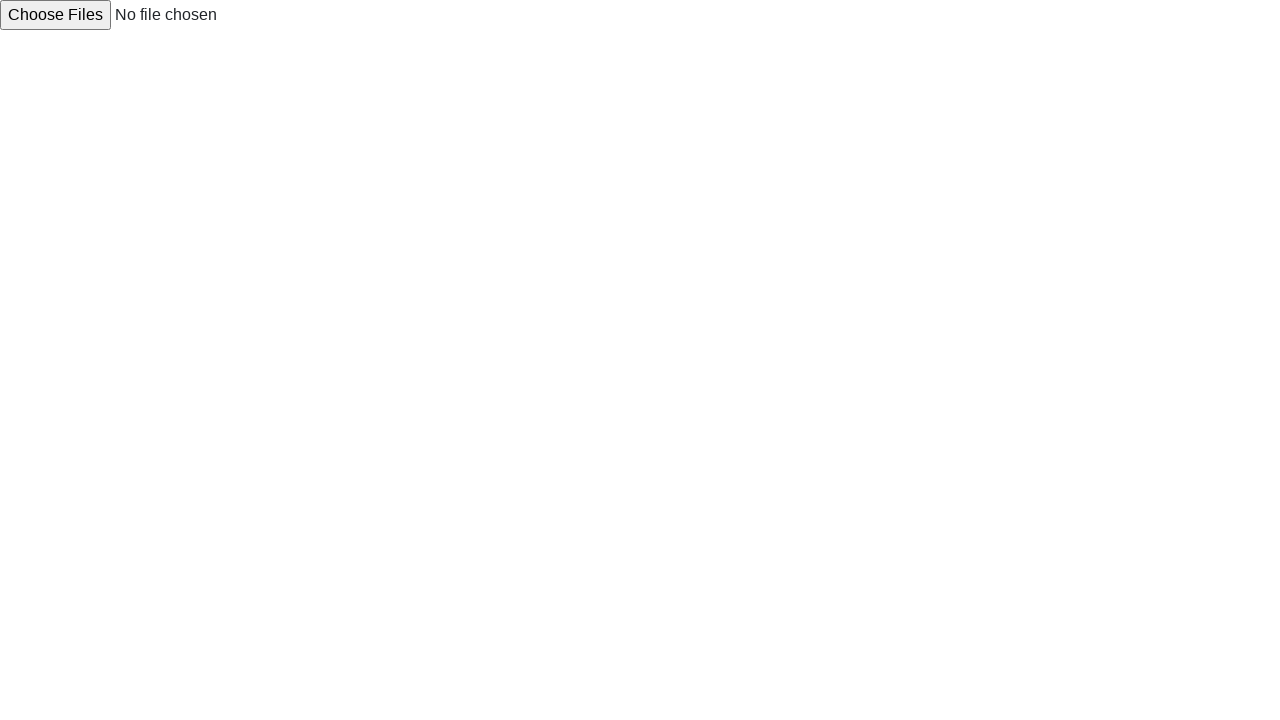

Navigated back from link 3
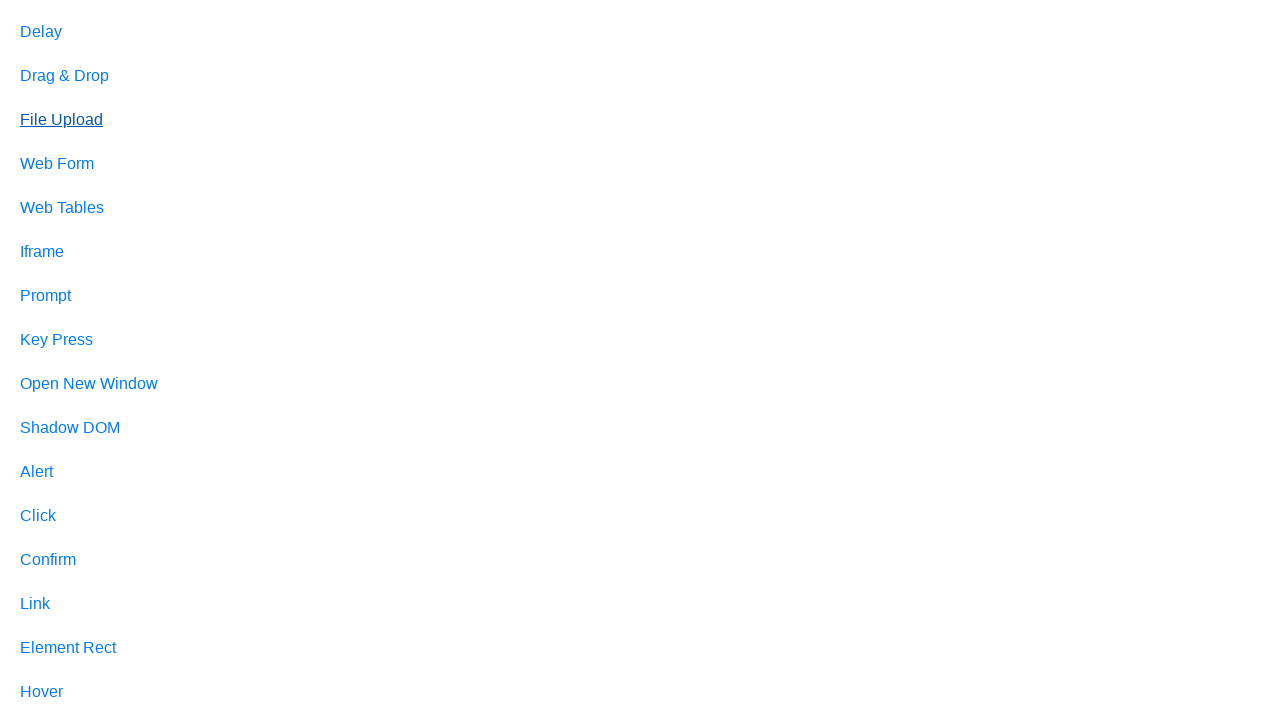

Returned to index page after navigating back from link 3
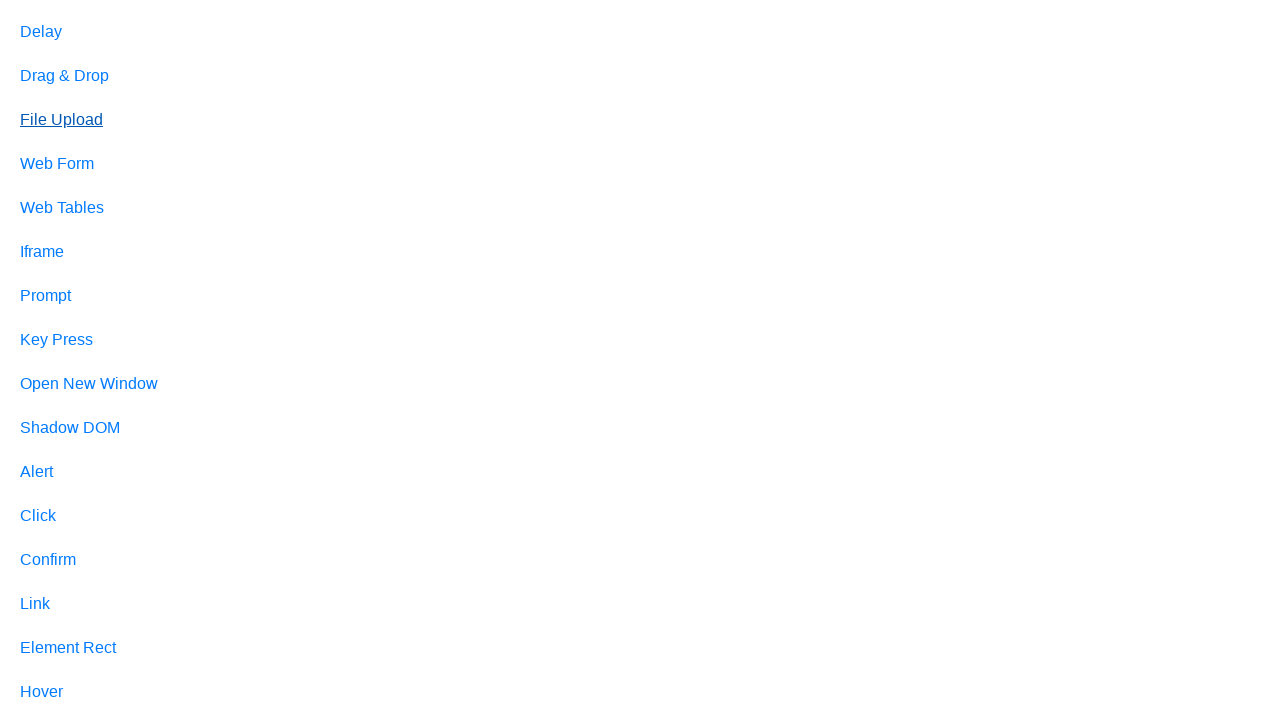

Refreshed links reference after returning to index page
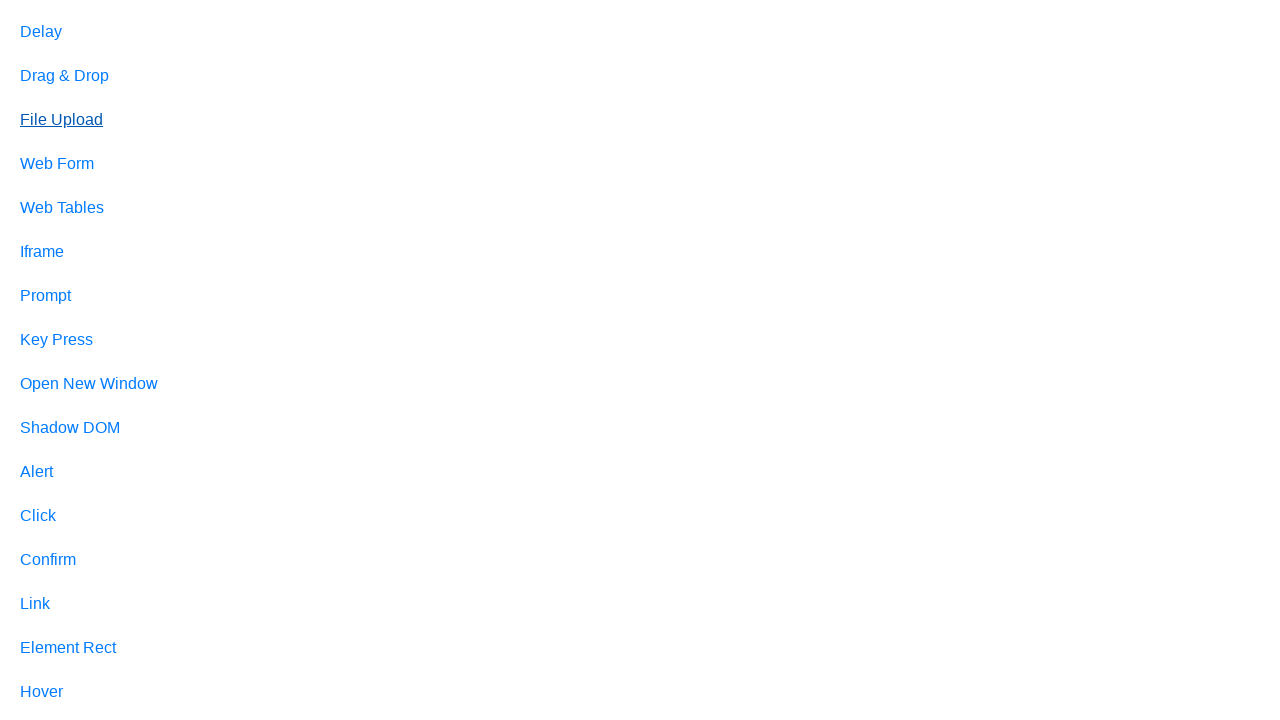

Clicked link 4 on index page at (57, 164) on a >> nth=3
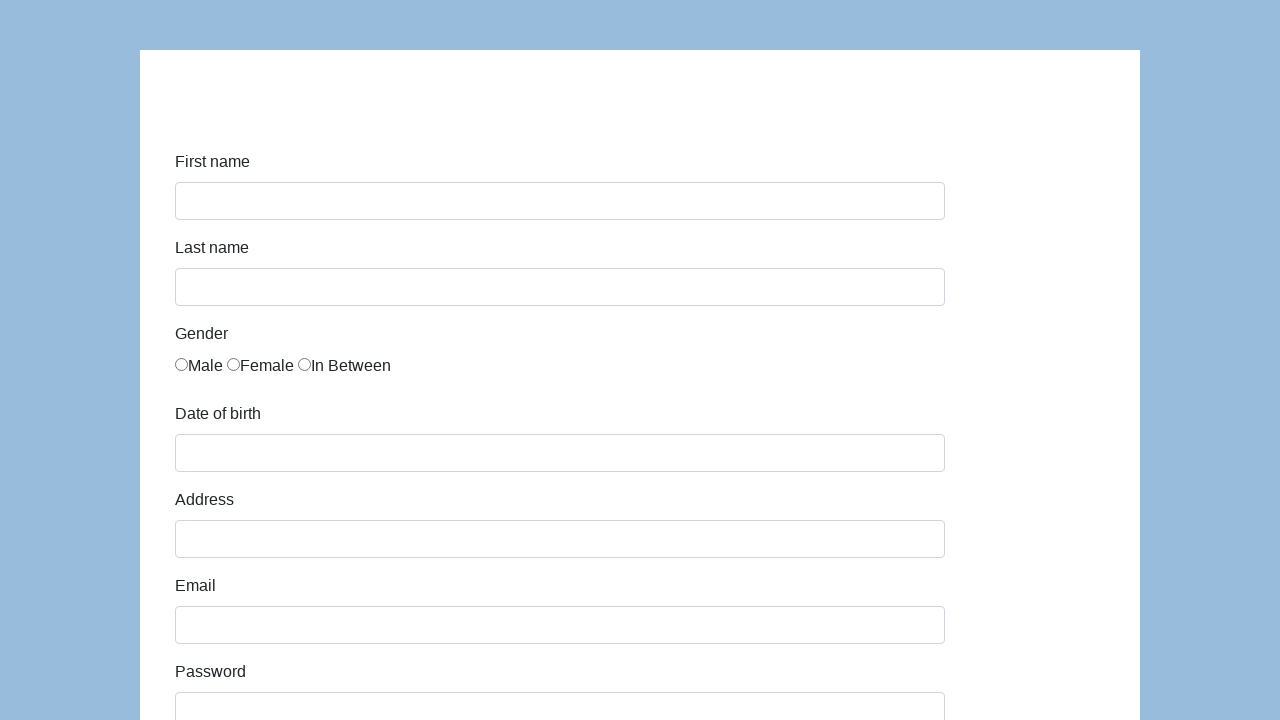

Page loaded after clicking link 4
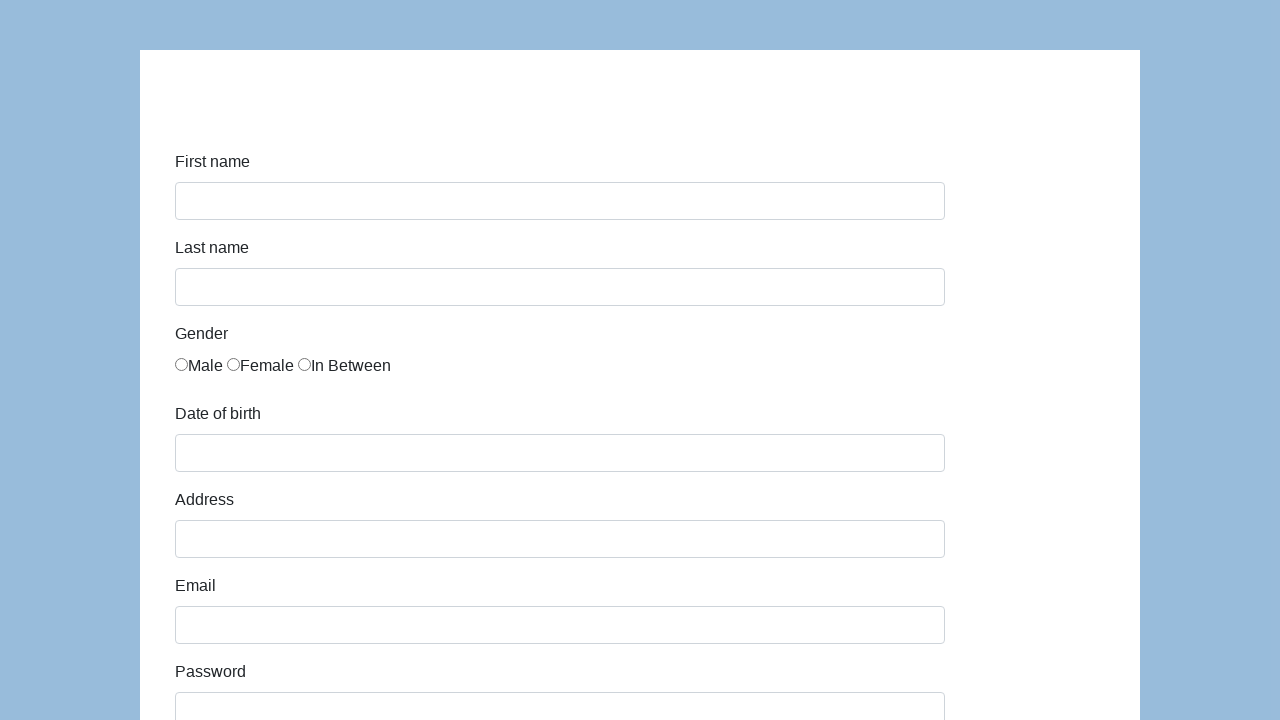

Navigated back from link 4
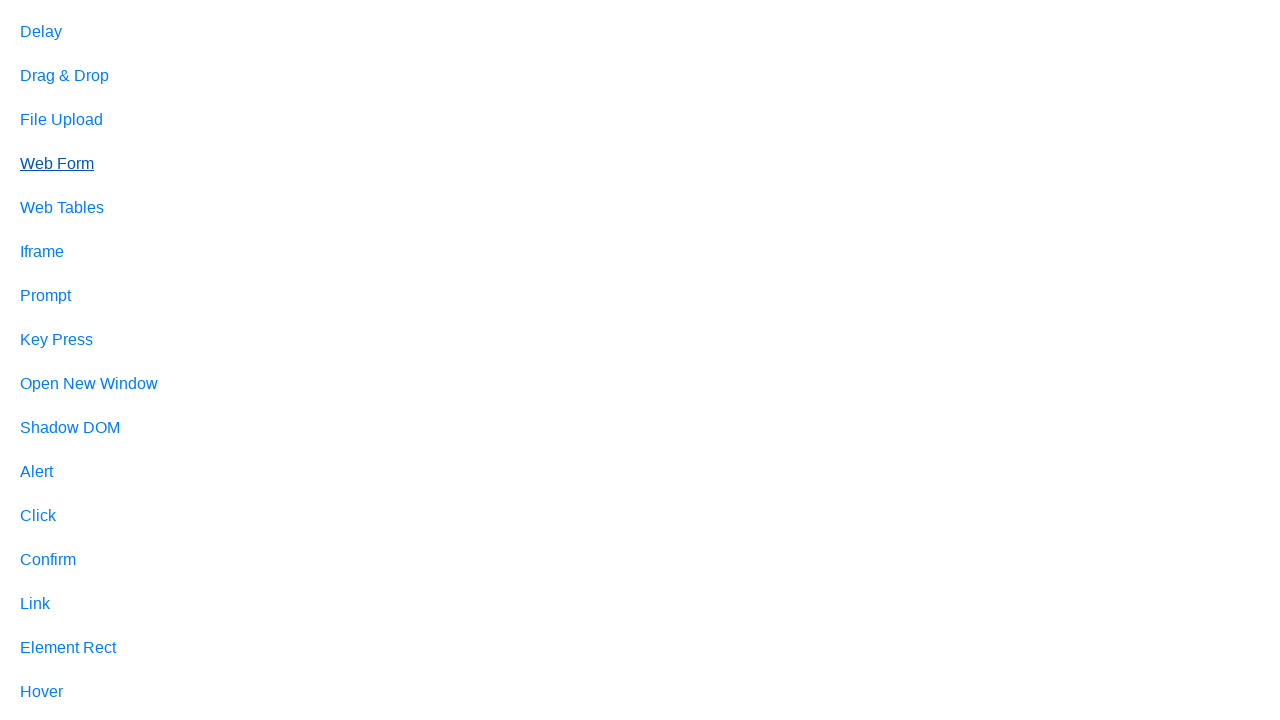

Returned to index page after navigating back from link 4
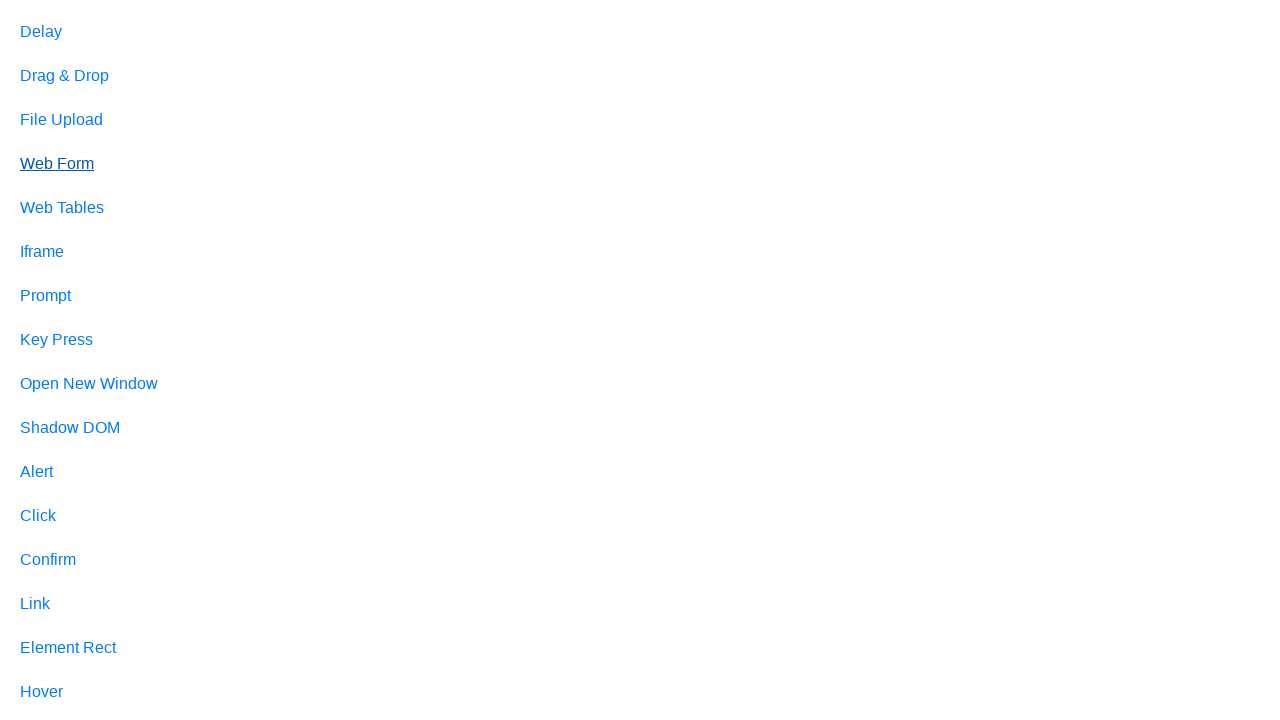

Refreshed links reference after returning to index page
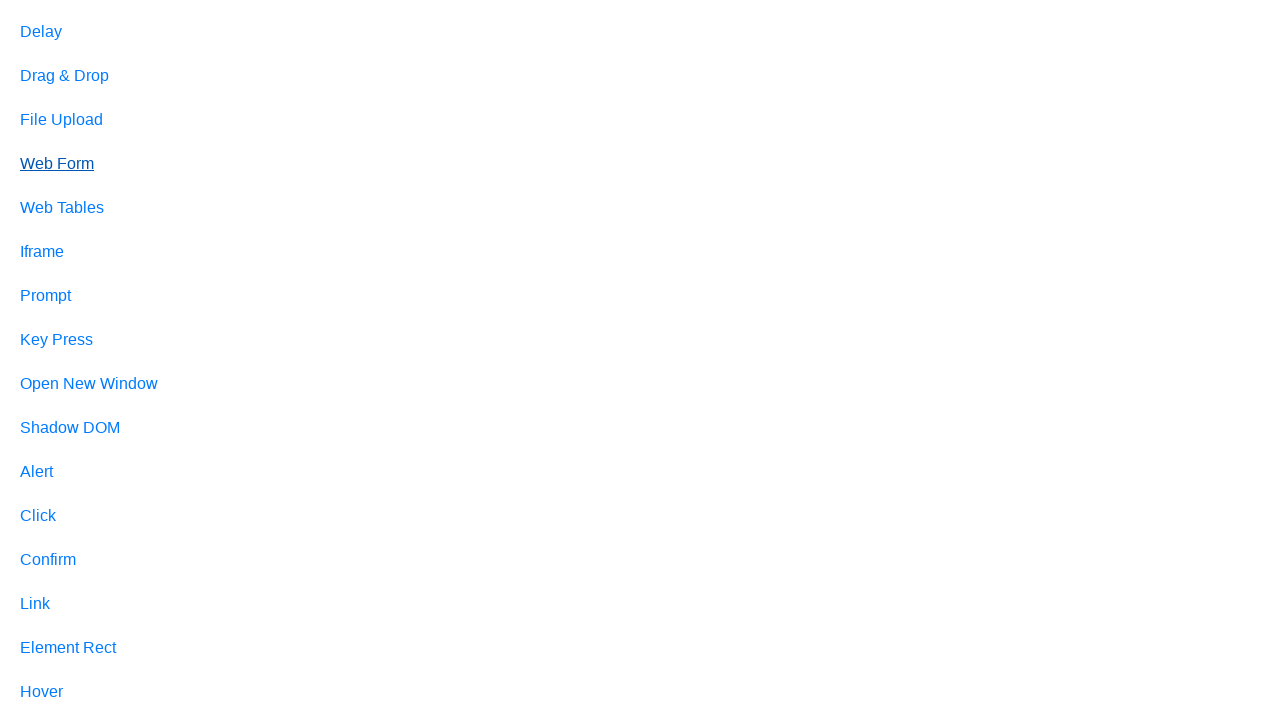

Clicked link 5 on index page at (62, 208) on a >> nth=4
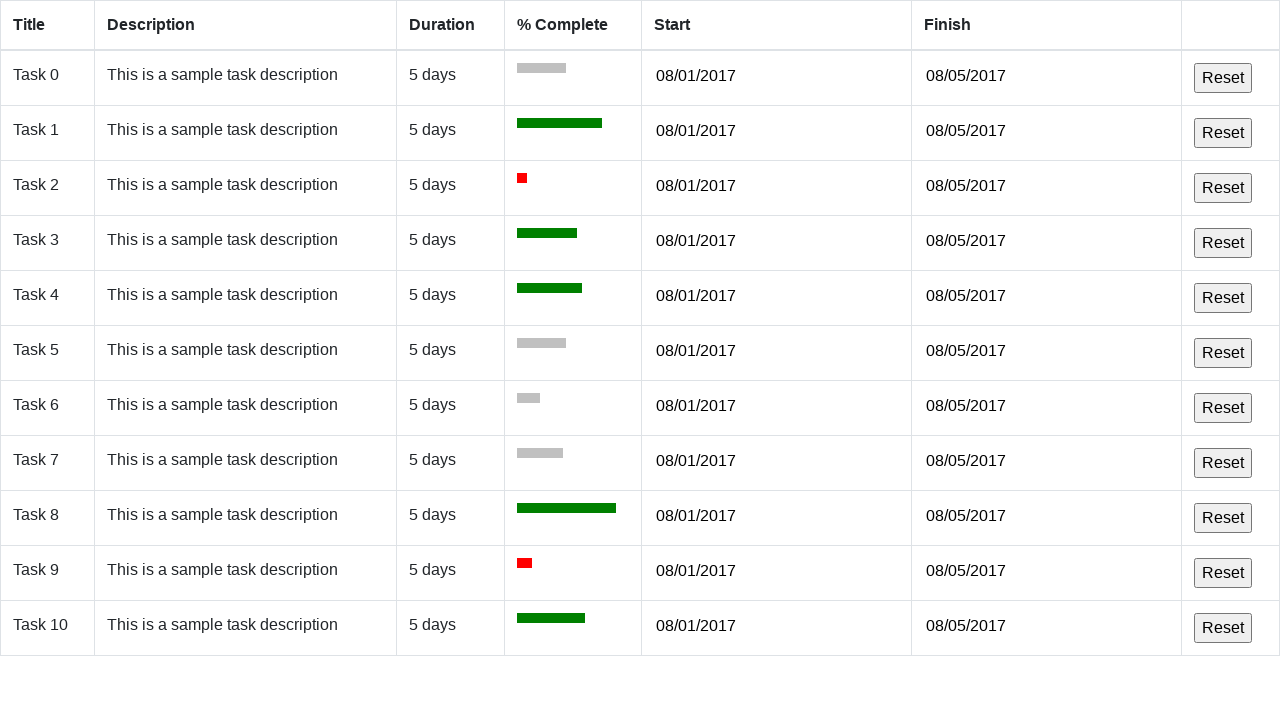

Page loaded after clicking link 5
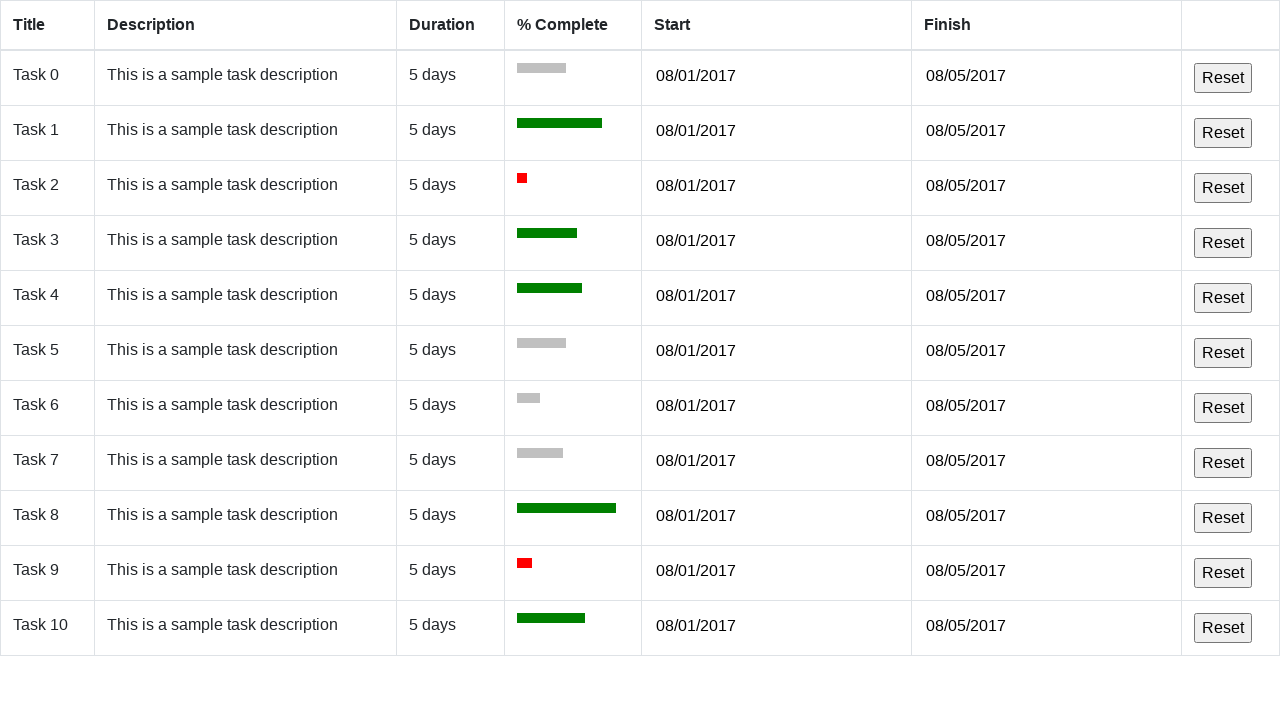

Navigated back from link 5
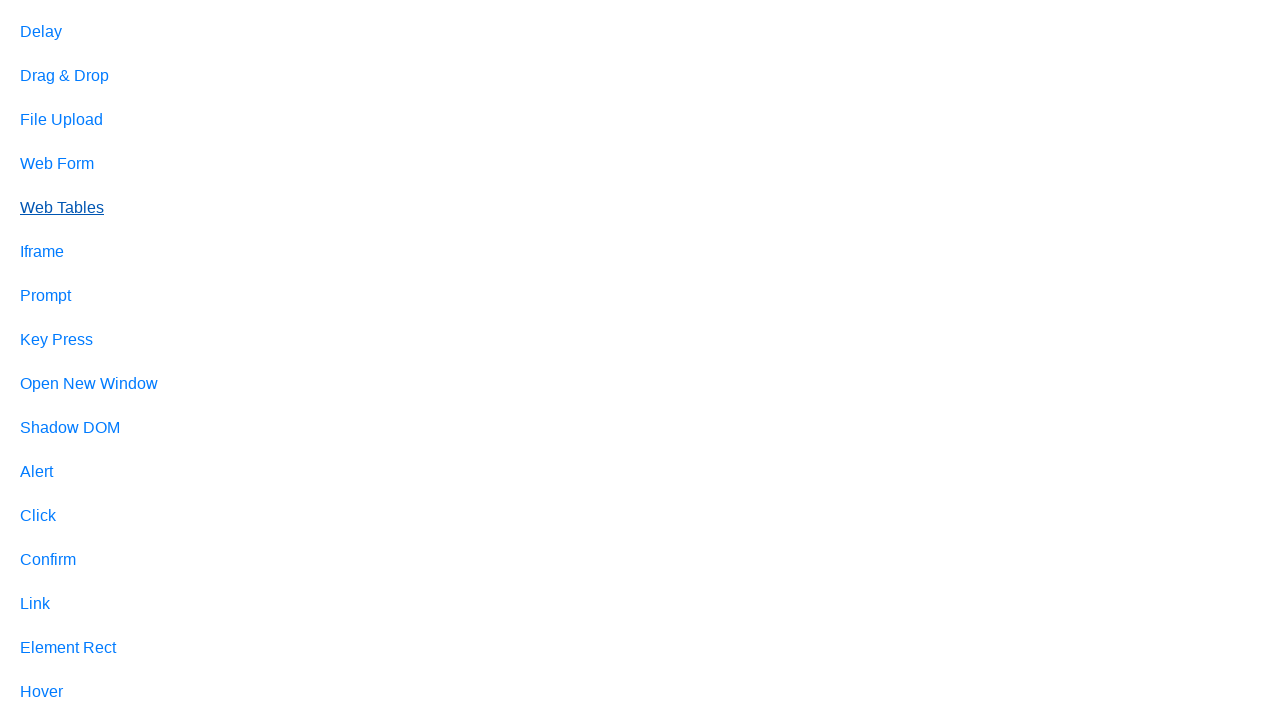

Returned to index page after navigating back from link 5
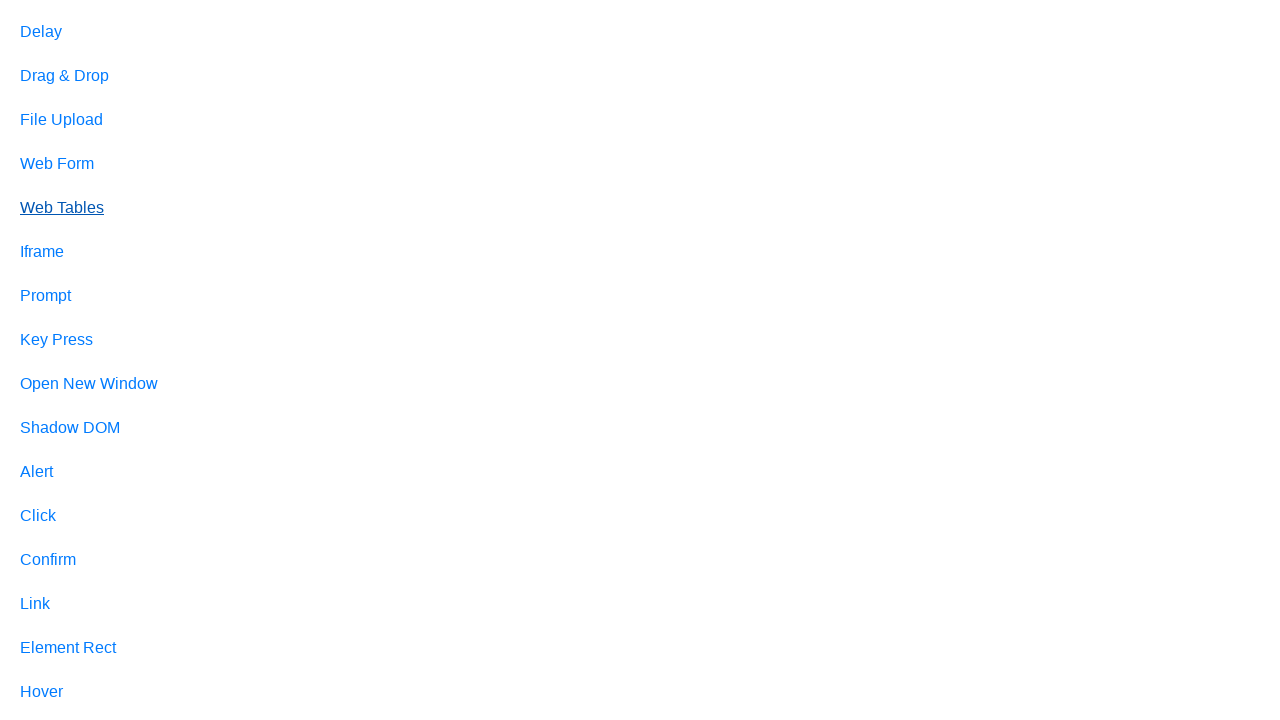

Refreshed links reference after returning to index page
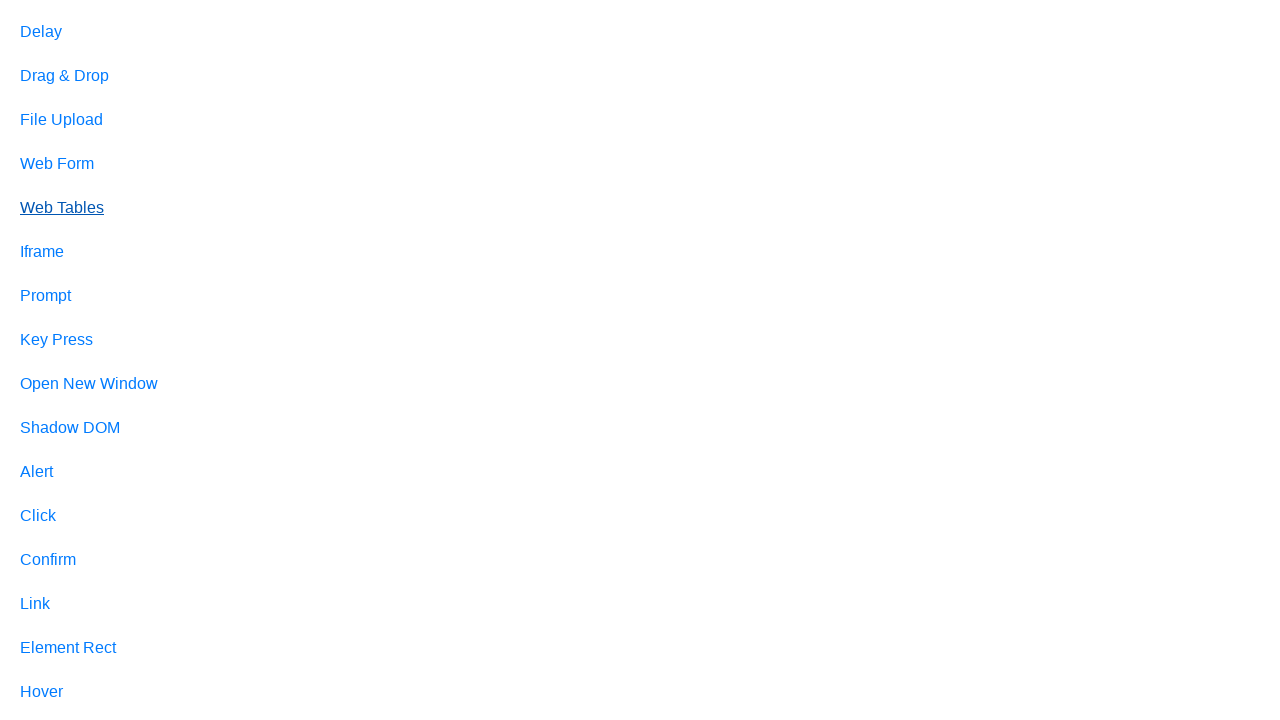

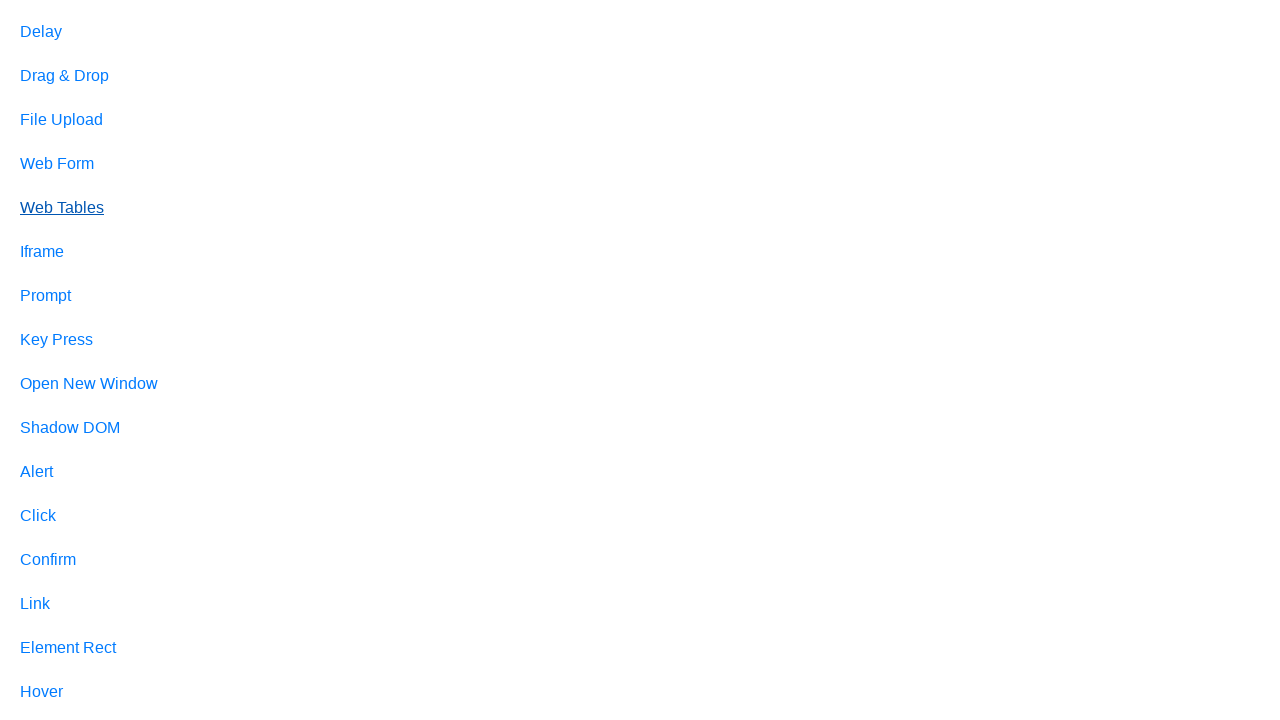